Tests drag and drop functionality on the jQuery UI demo page by dragging a draggable element onto a droppable target within an iframe.

Starting URL: https://jqueryui.com/droppable/

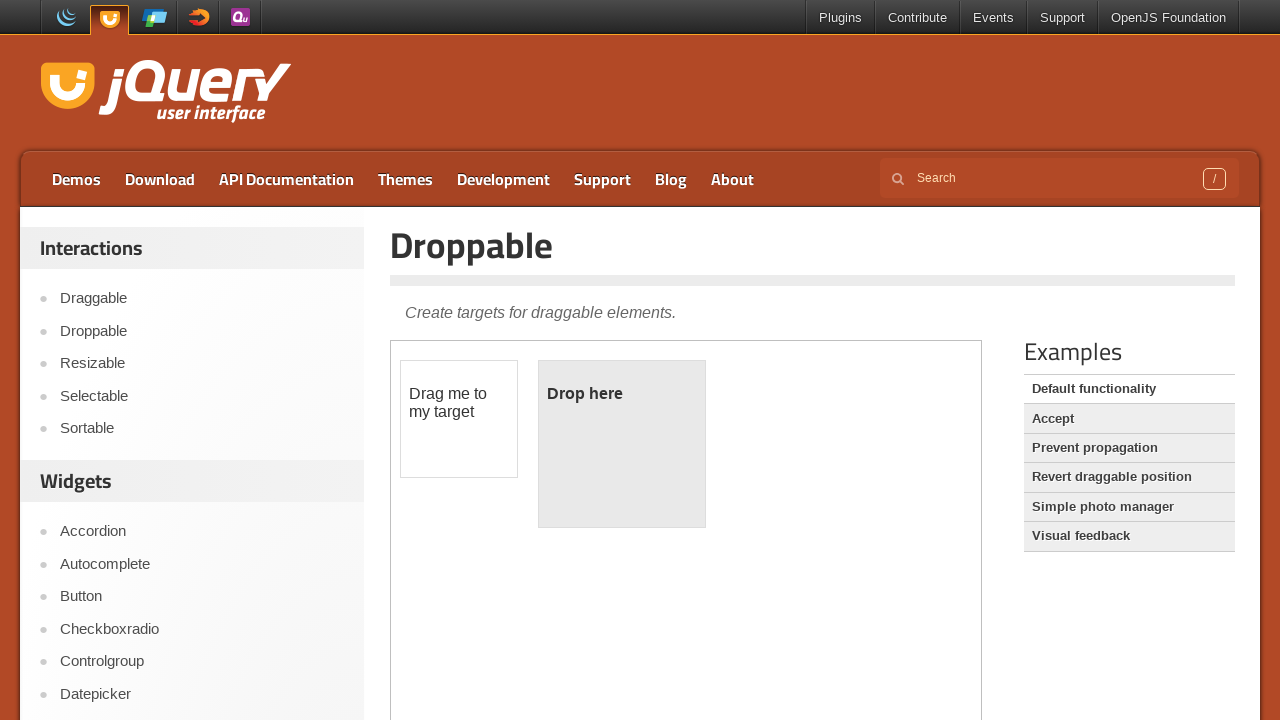

Located the demo iframe
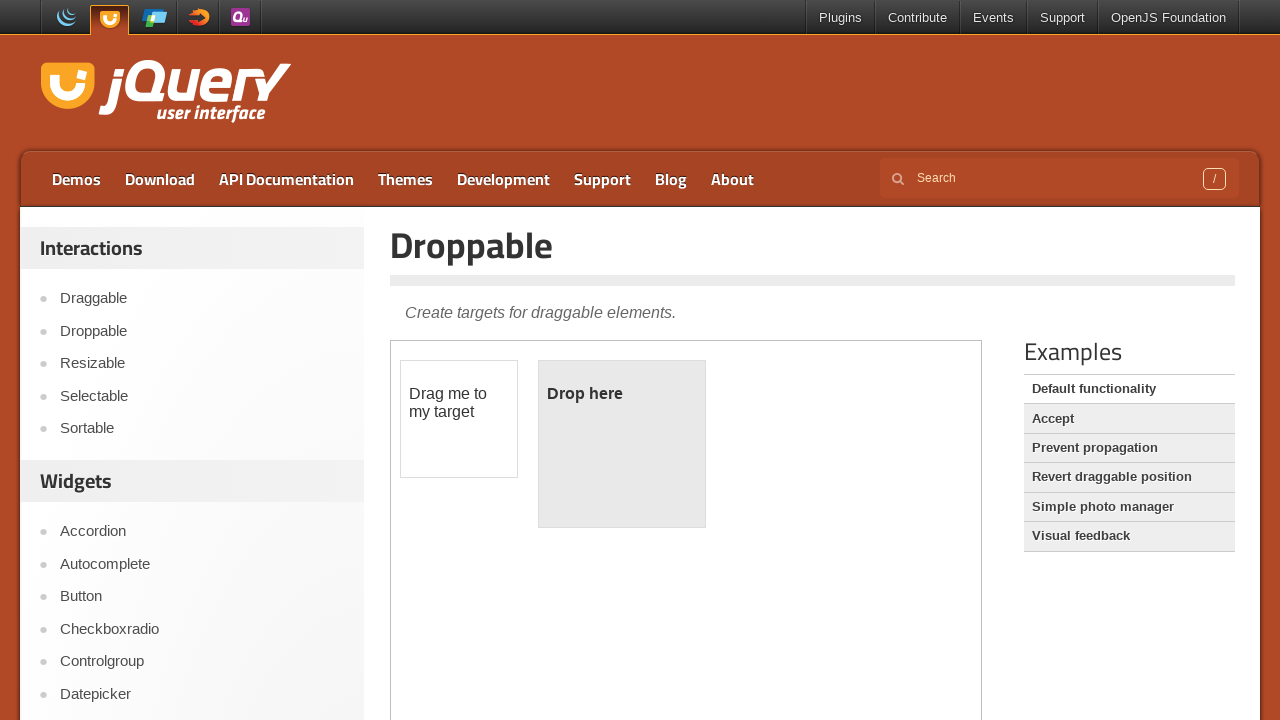

Located the draggable element within iframe
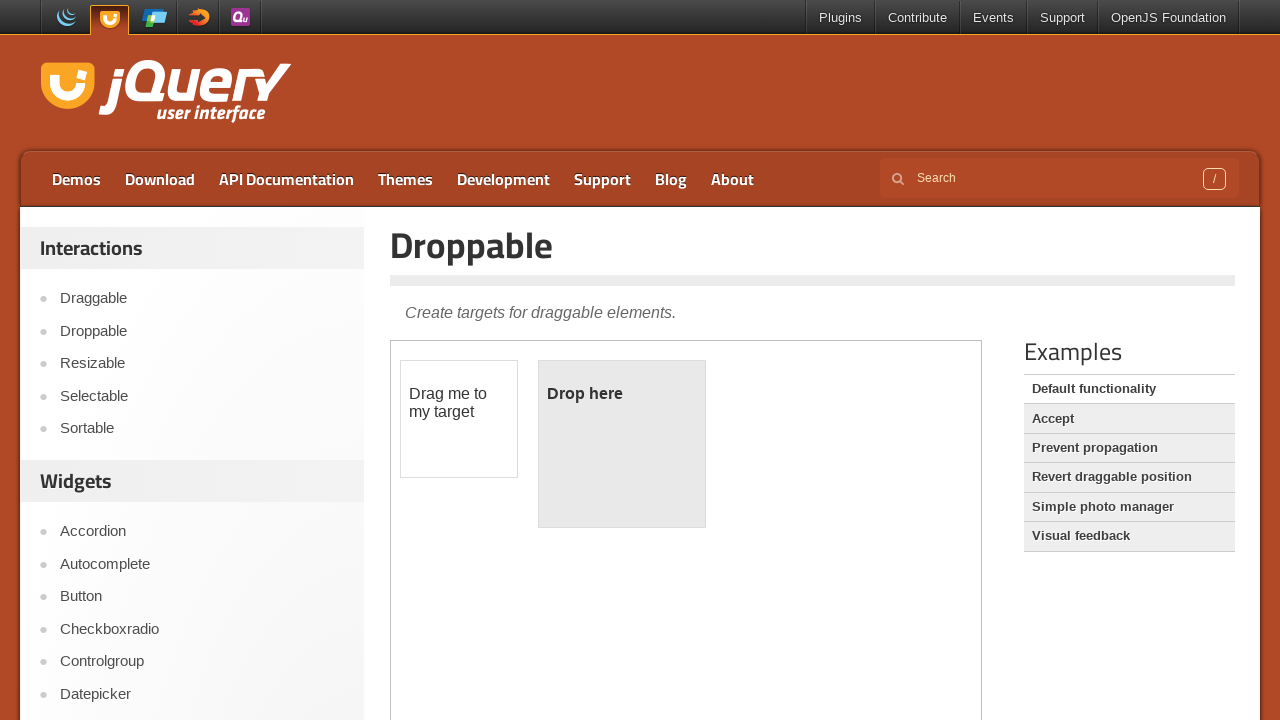

Located the droppable target element within iframe
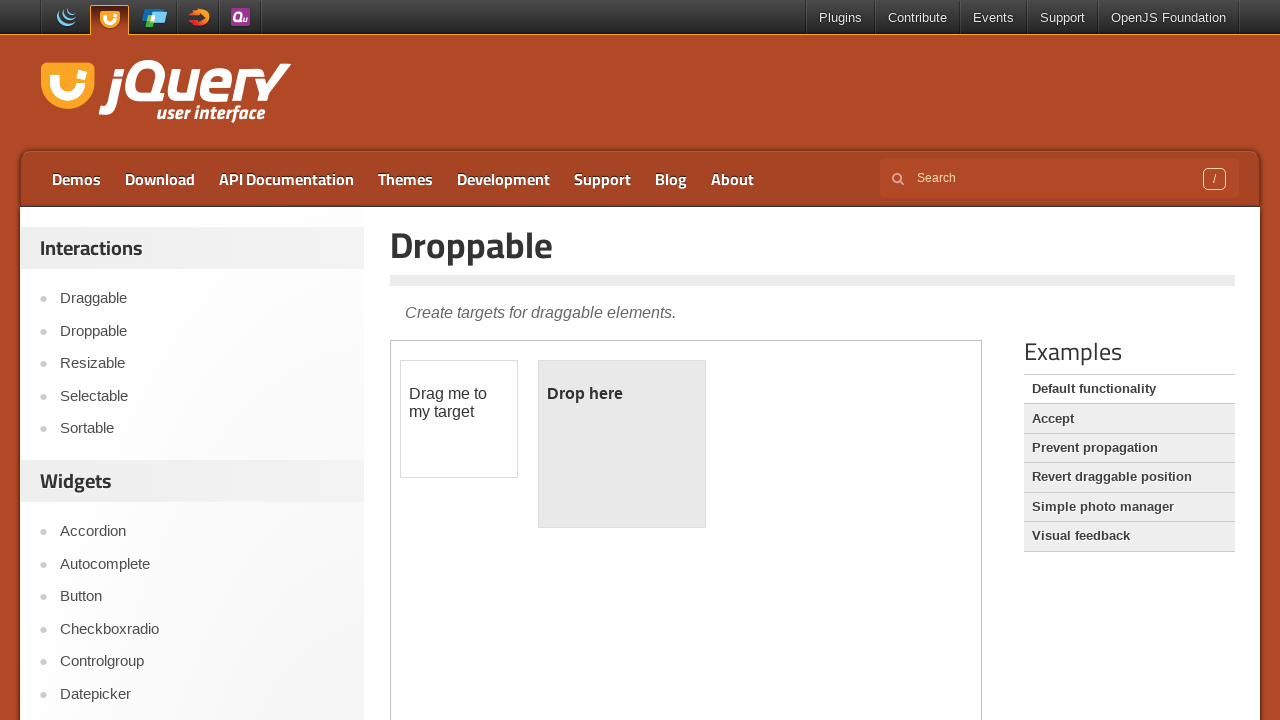

Dragged the draggable element onto the droppable target at (622, 444)
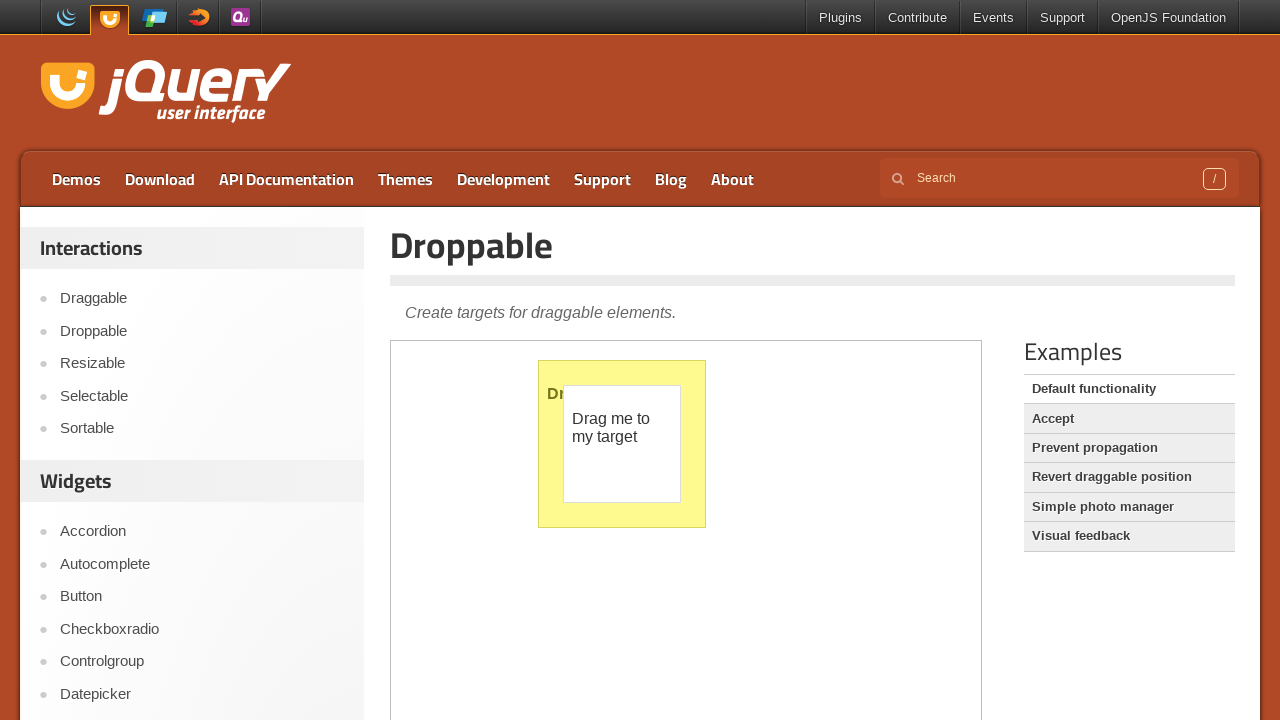

Verified that drop was successful - droppable element now displays 'Dropped!'
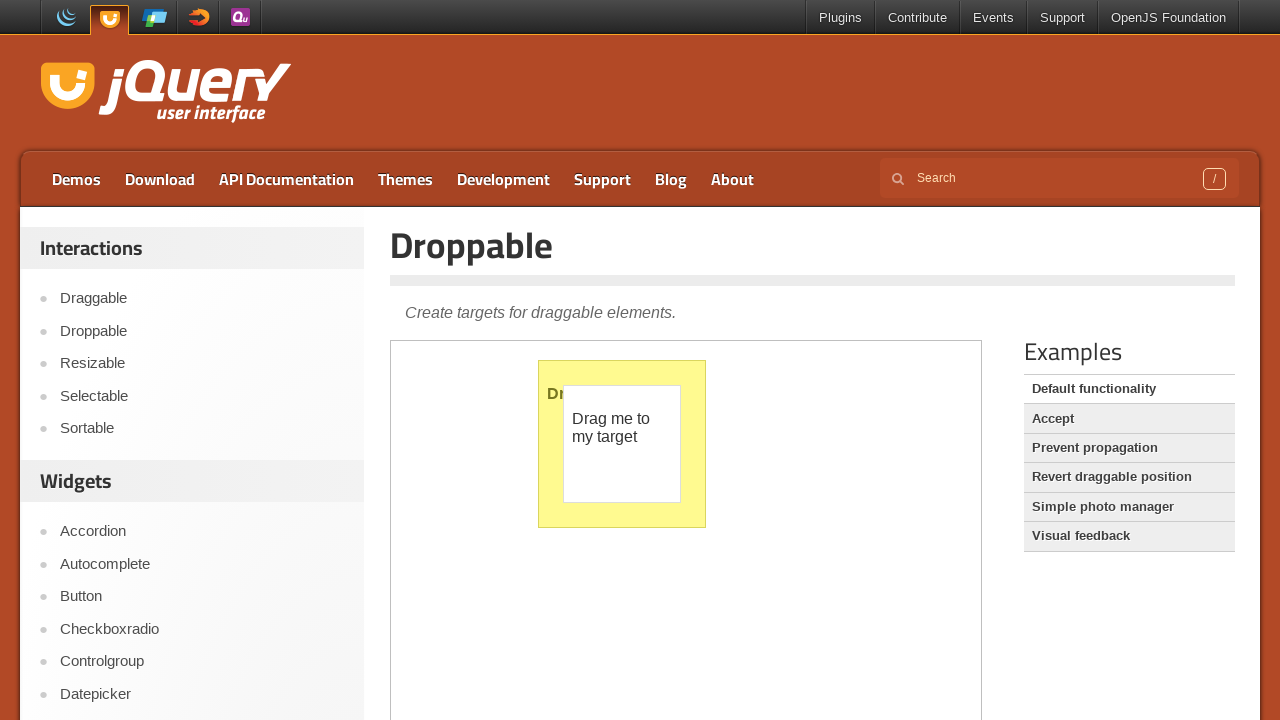

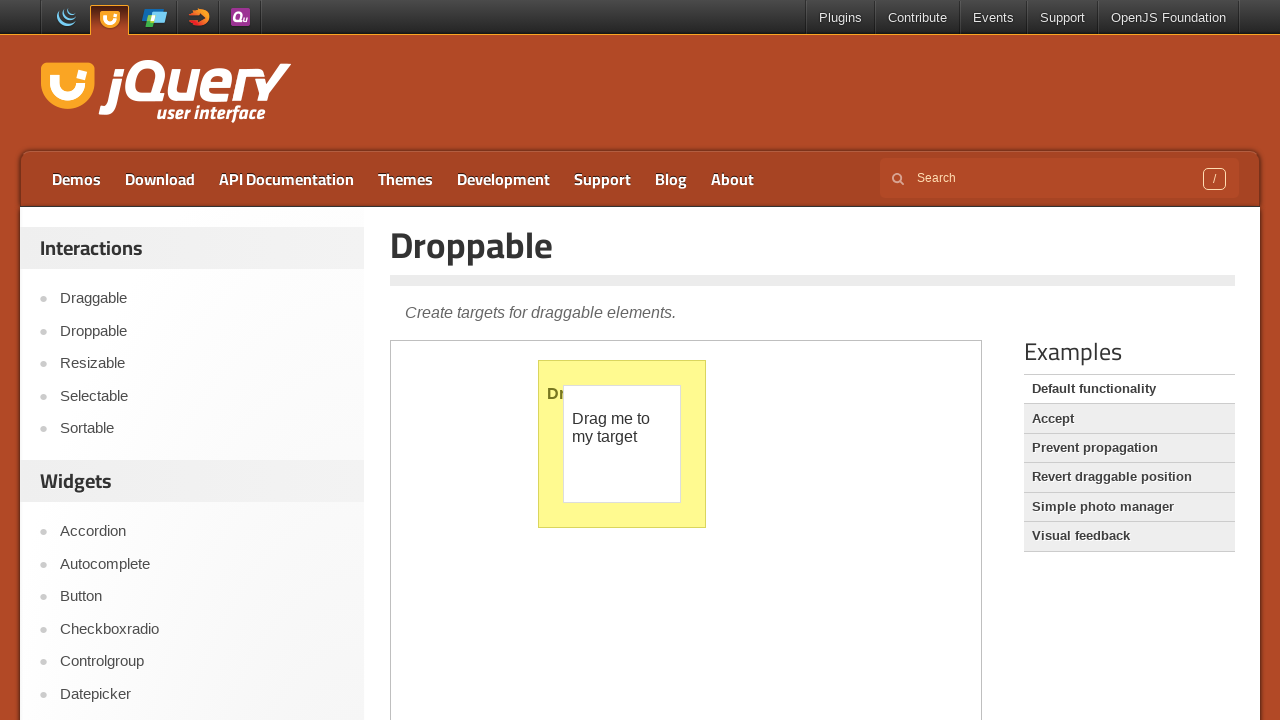